Tests handling of stale element references by entering text in a search field, refreshing the page, and re-entering text after the element becomes stale

Starting URL: https://www.tutorialspoint.com/about/about_careers.htm

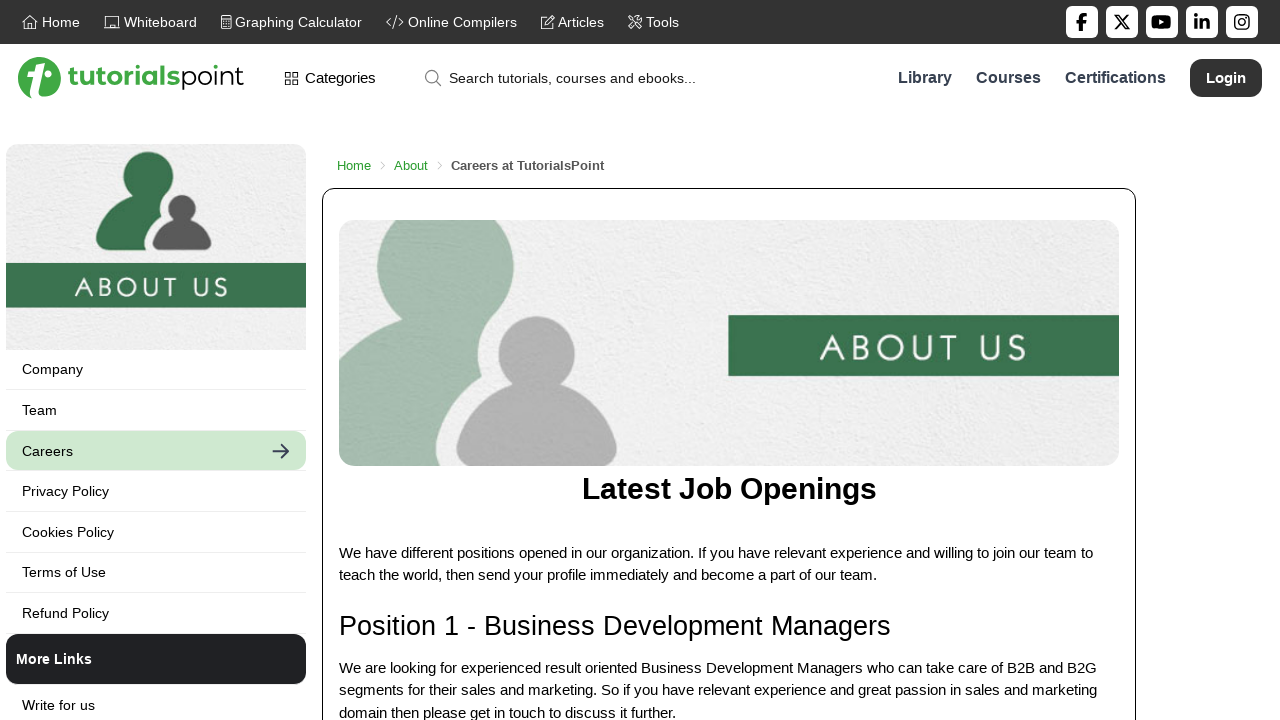

Entered 'Selenium' text in search field on #search-strings
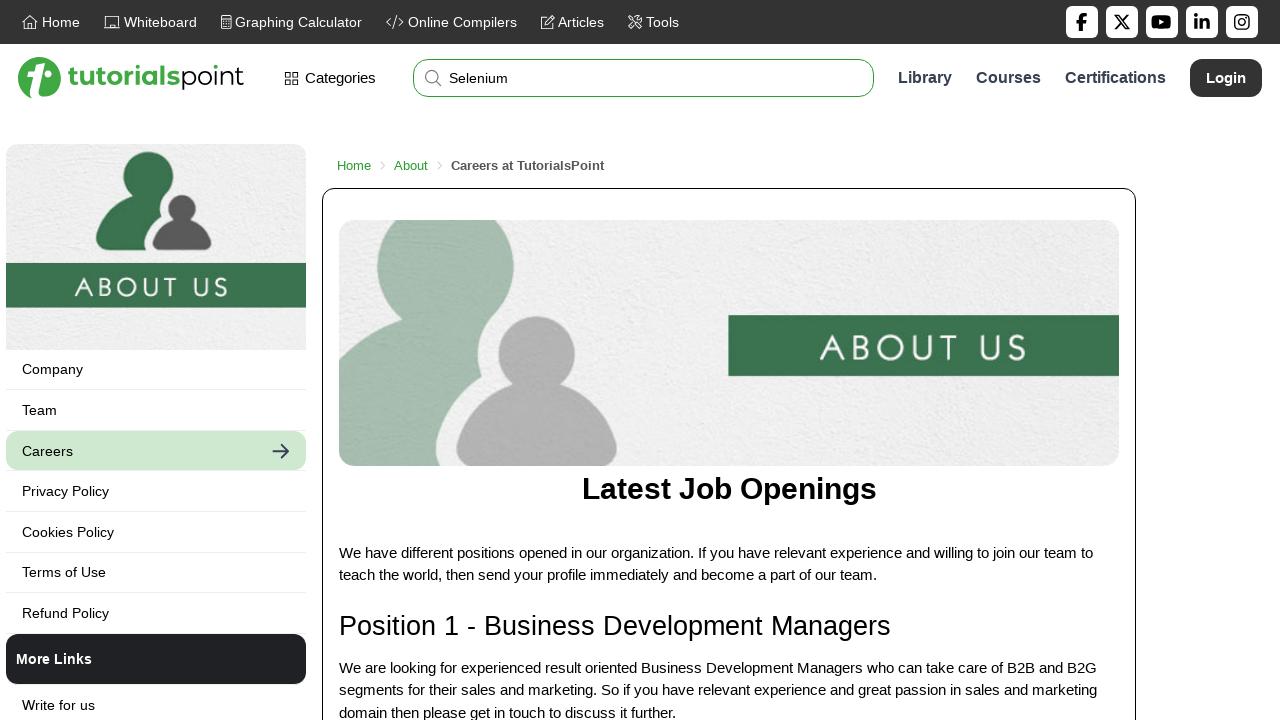

Refreshed the page to stale the element reference
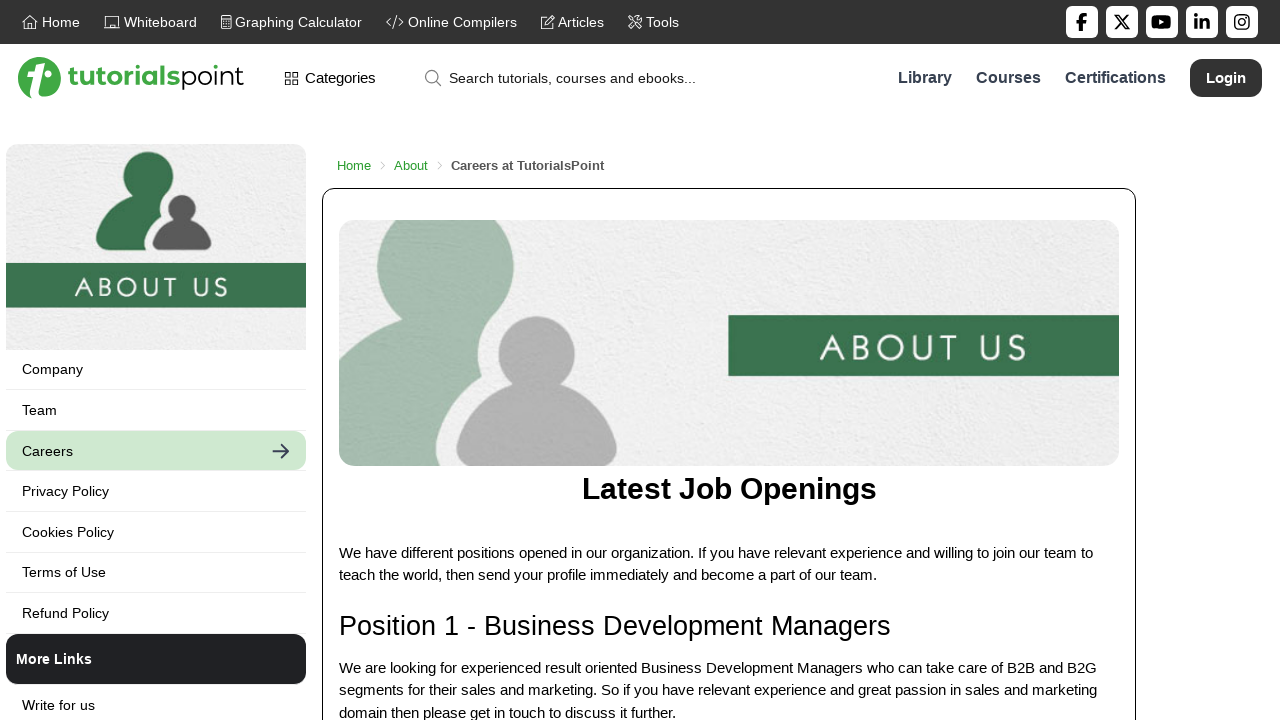

Waited for search field to be available after page refresh
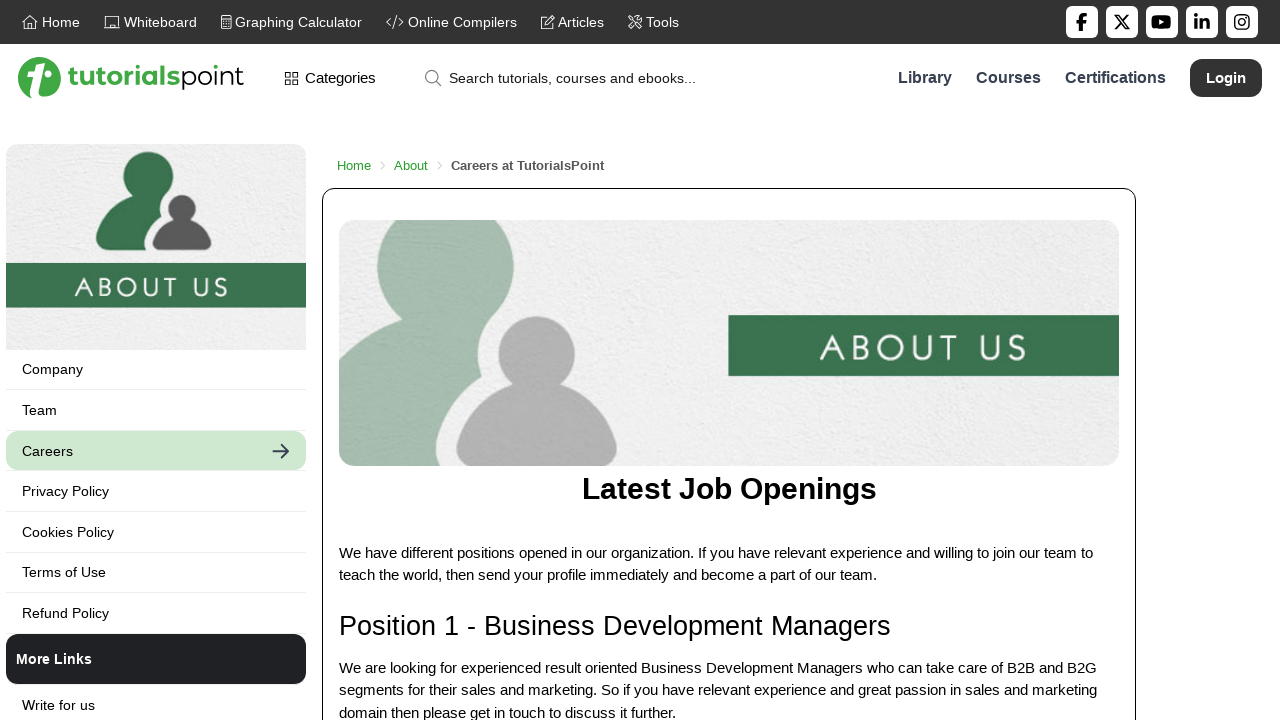

Re-entered 'Selenium' text in freshly loaded search field on #search-strings
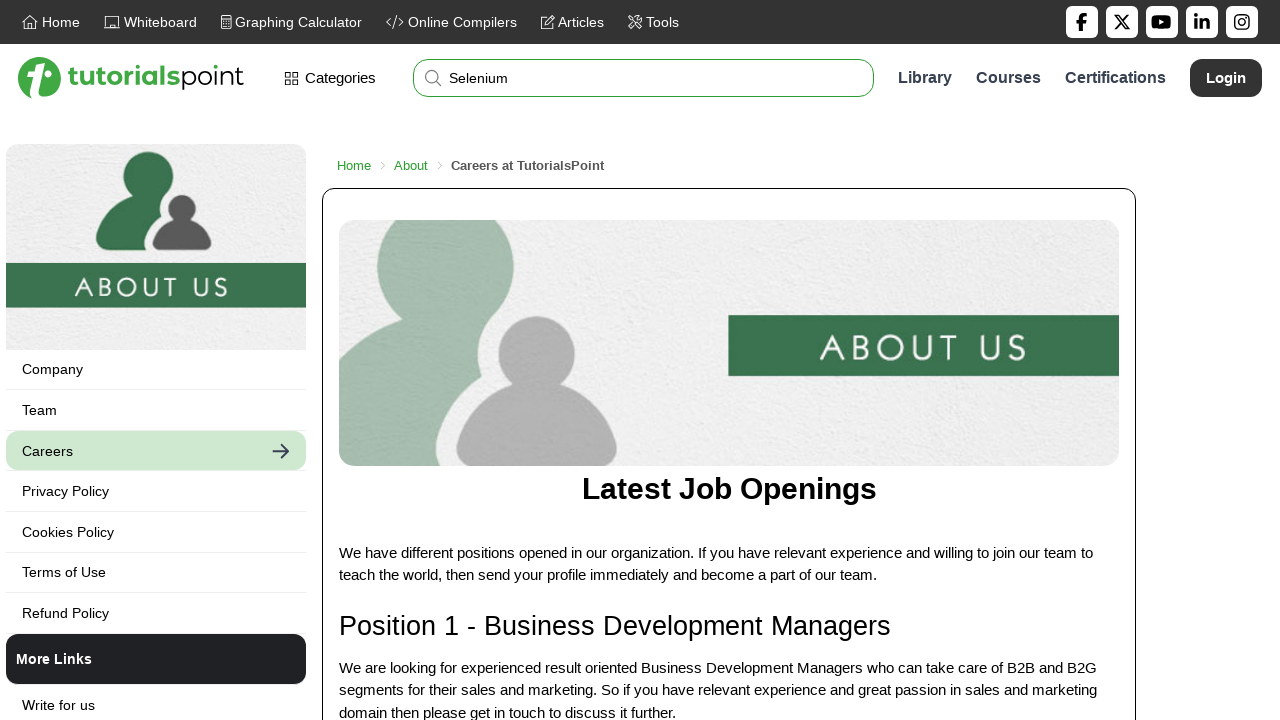

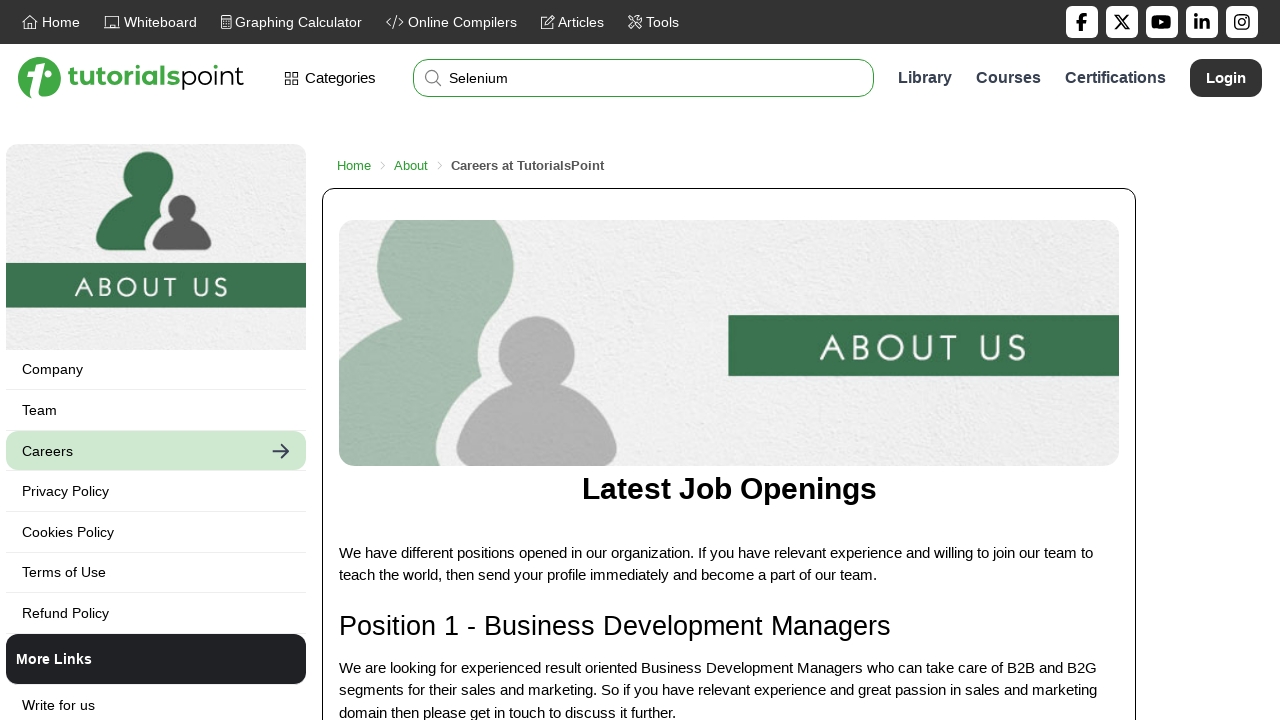